Tests iframe handling by switching to a frame, clicking a button inside it, and then switching back to the default content

Starting URL: http://www.w3schools.com/jsref/tryit.asp?filename=tryjsref_submit_get

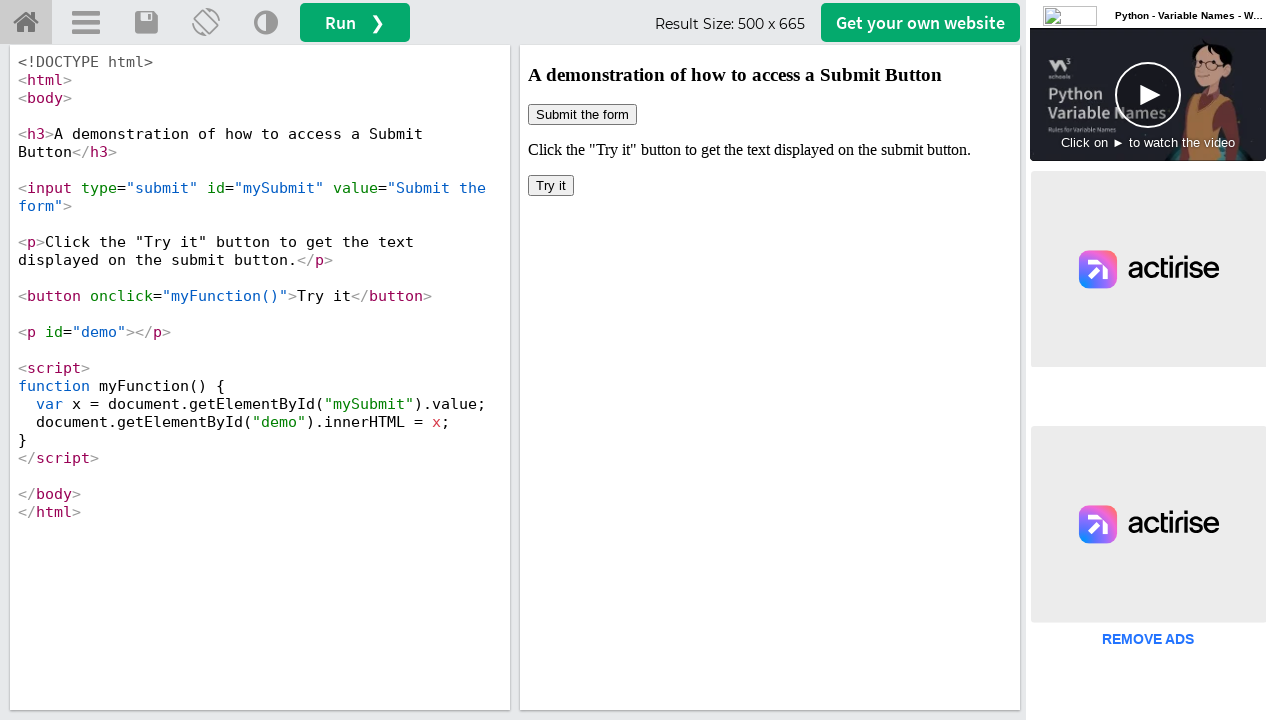

Located iframe with id 'iframeResult'
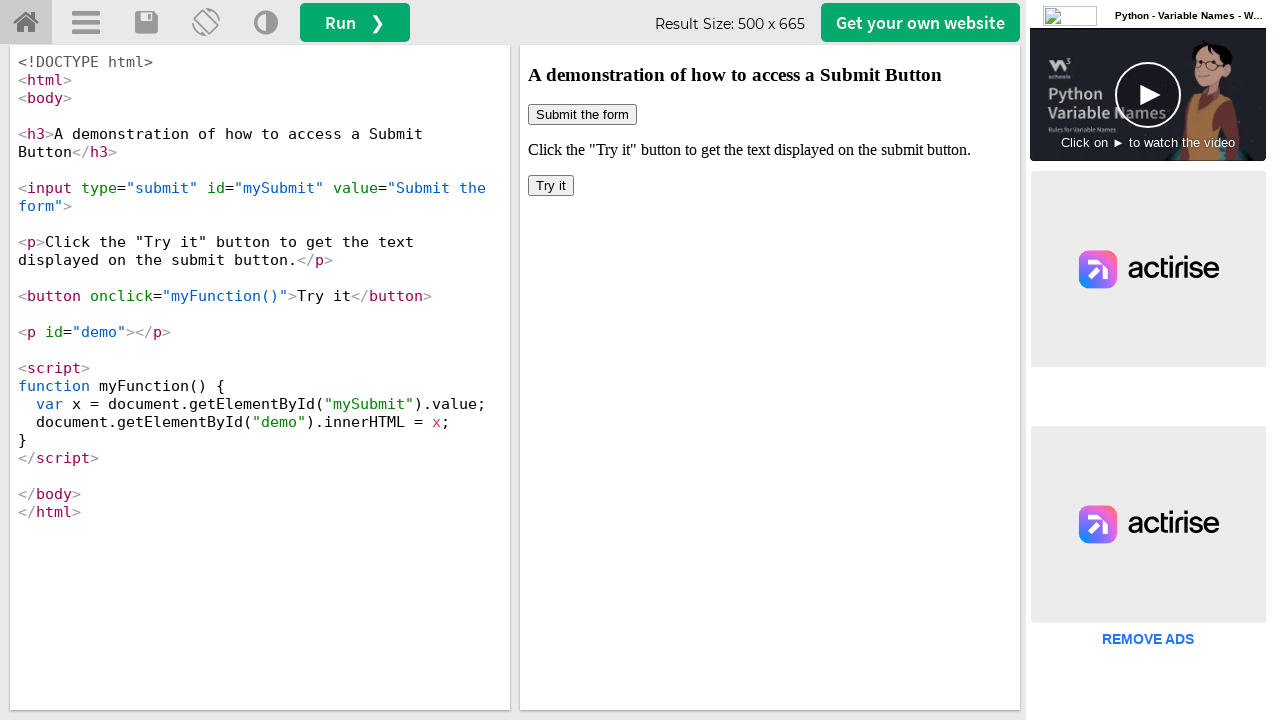

Clicked button inside iframe at (551, 186) on #iframeResult >> internal:control=enter-frame >> body > button
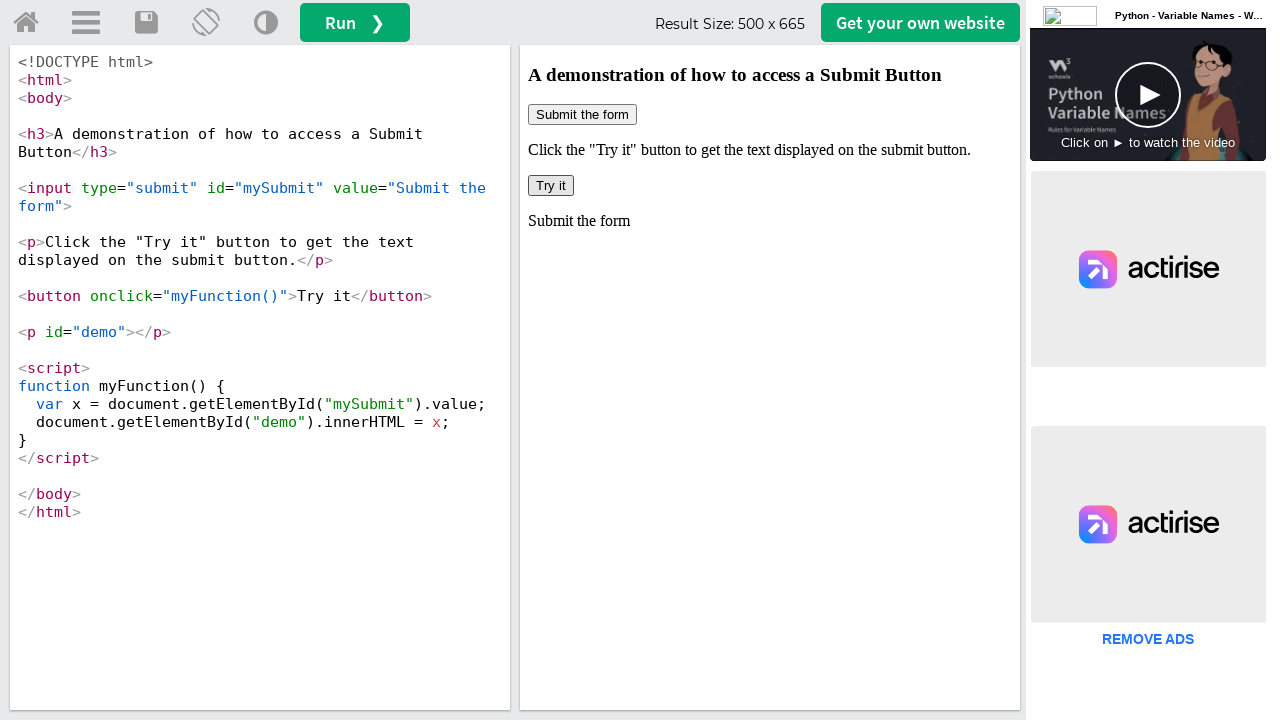

Waited 1000ms for page to be ready after button click
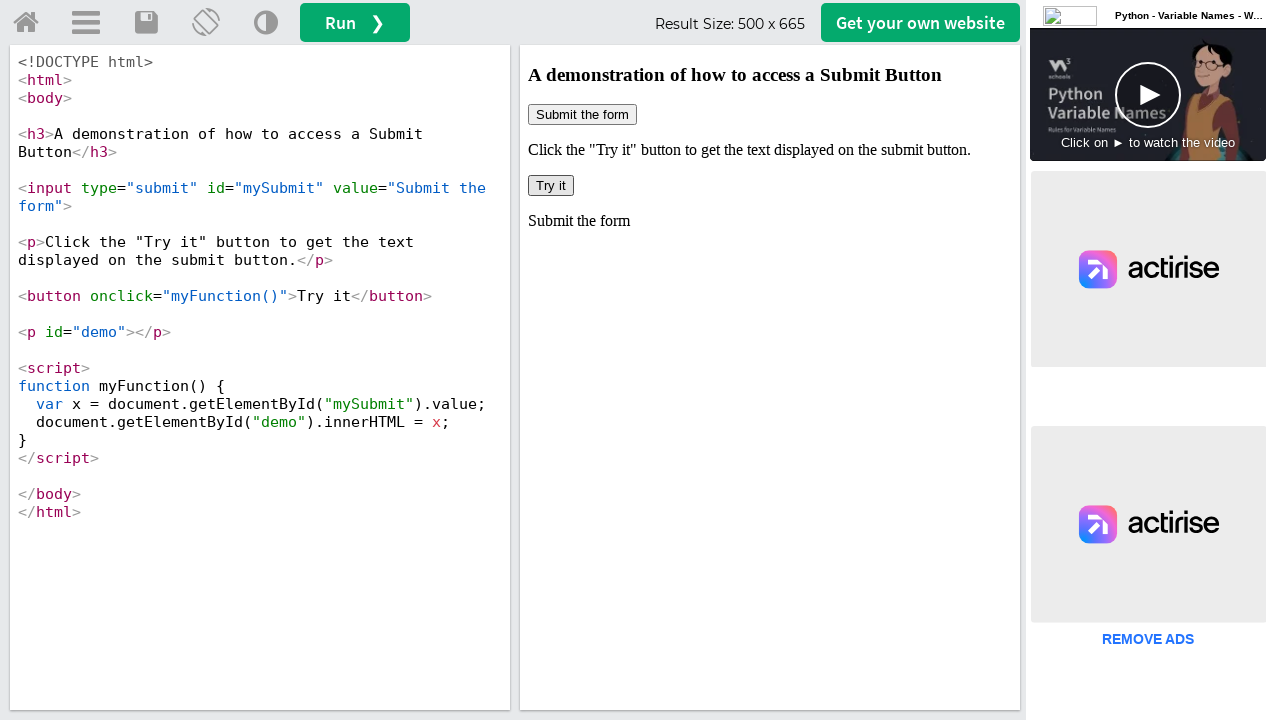

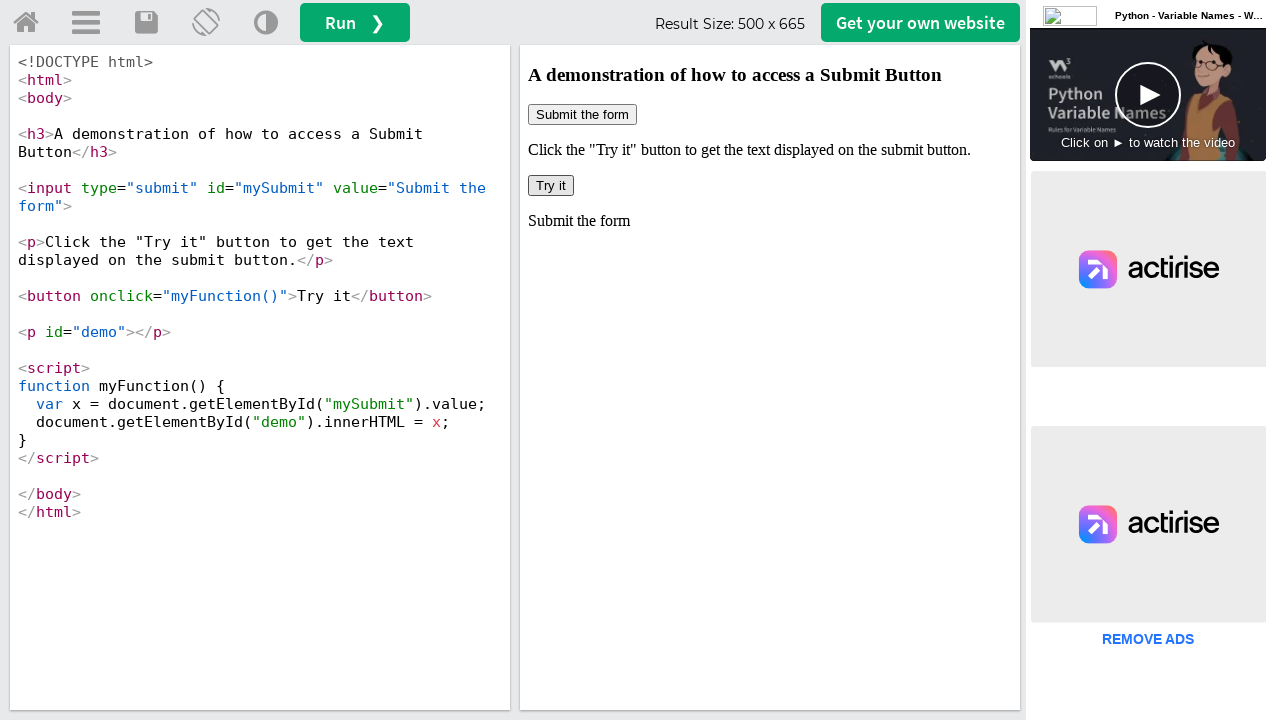